Tests registration form validation when phone number has invalid format (less than 10 digits)

Starting URL: https://alada.vn/tai-khoan/dang-ky.html

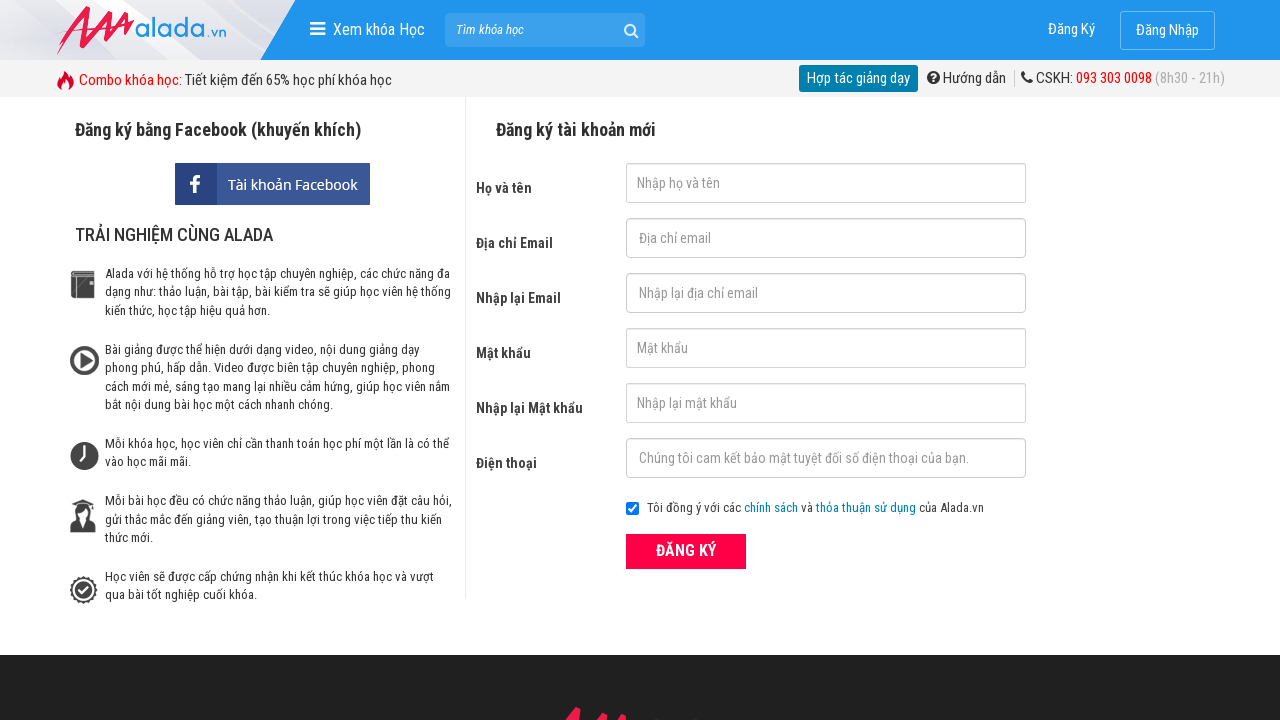

Filled first name field with 'Nguyen Nhung' on input#txtFirstname
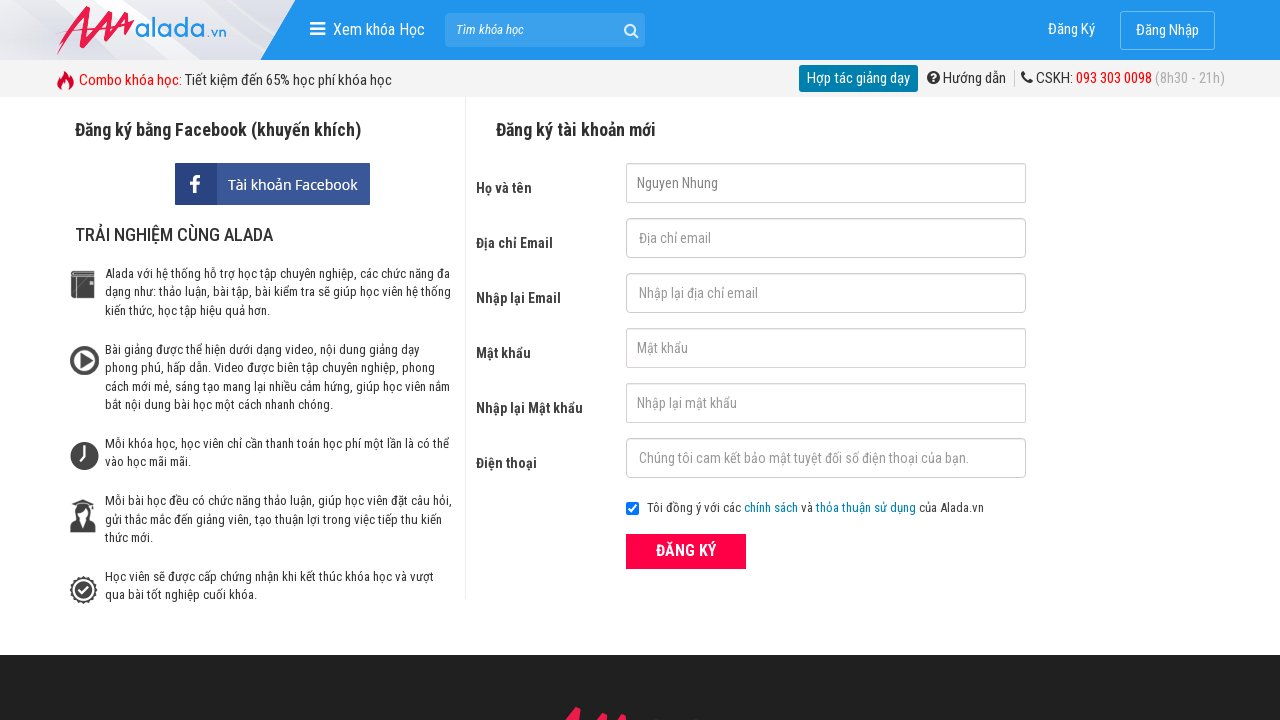

Filled email field with 'nguyenthinhung@gmail.com' on input#txtEmail
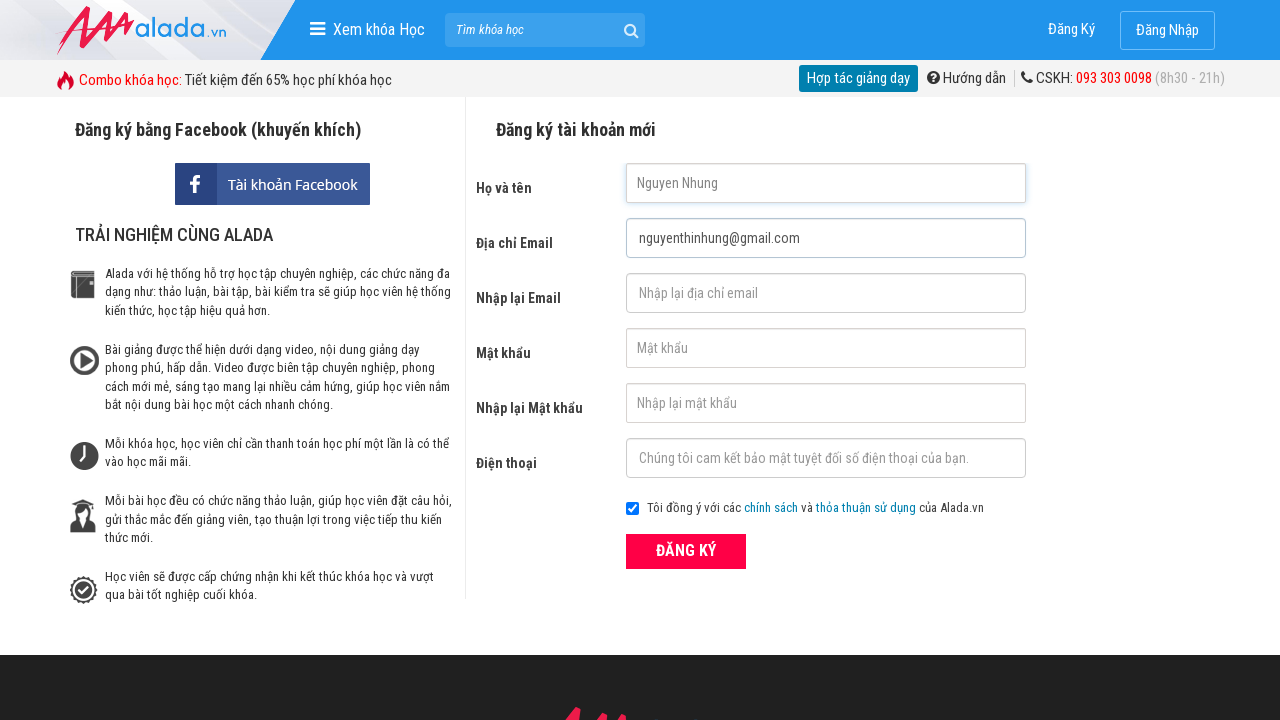

Filled confirm email field with 'nguyenthinhung@gmail.com' on input#txtCEmail
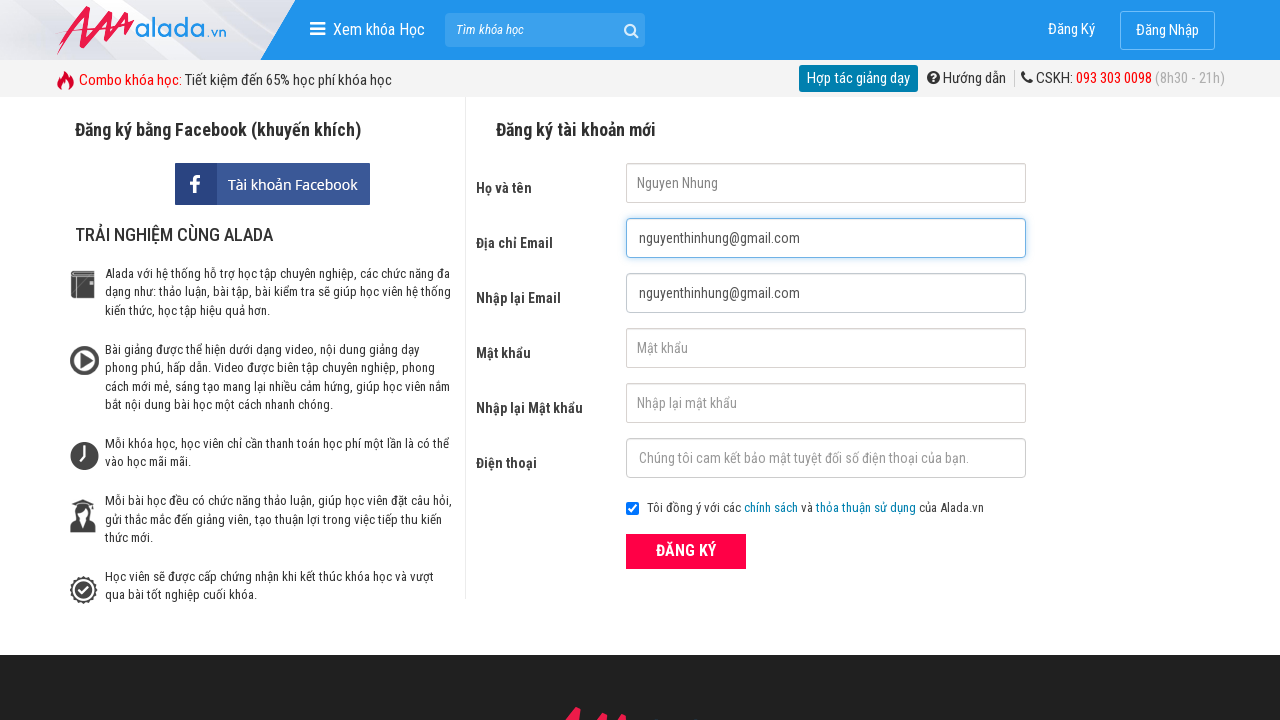

Filled password field with 'Nhung123' on input#txtPassword
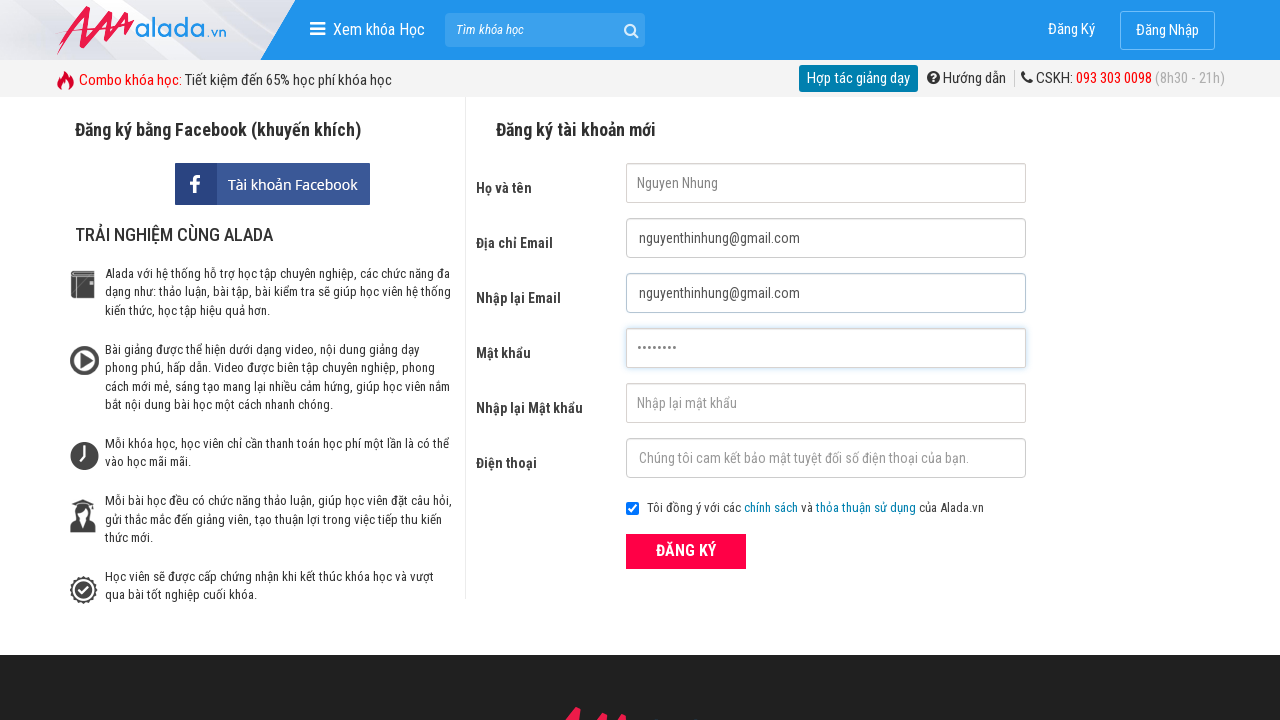

Filled confirm password field with 'Nhung123' on input#txtCPassword
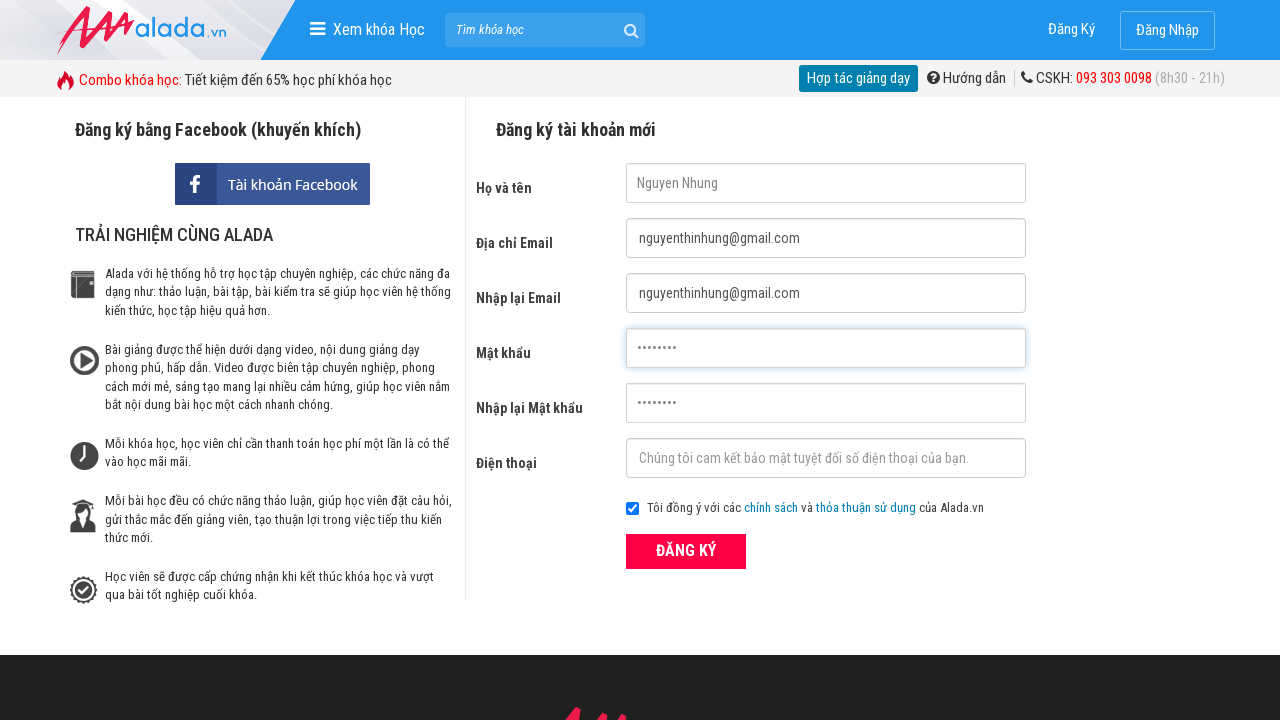

Filled phone number field with invalid format '0123456' (less than 10 digits) on input#txtPhone
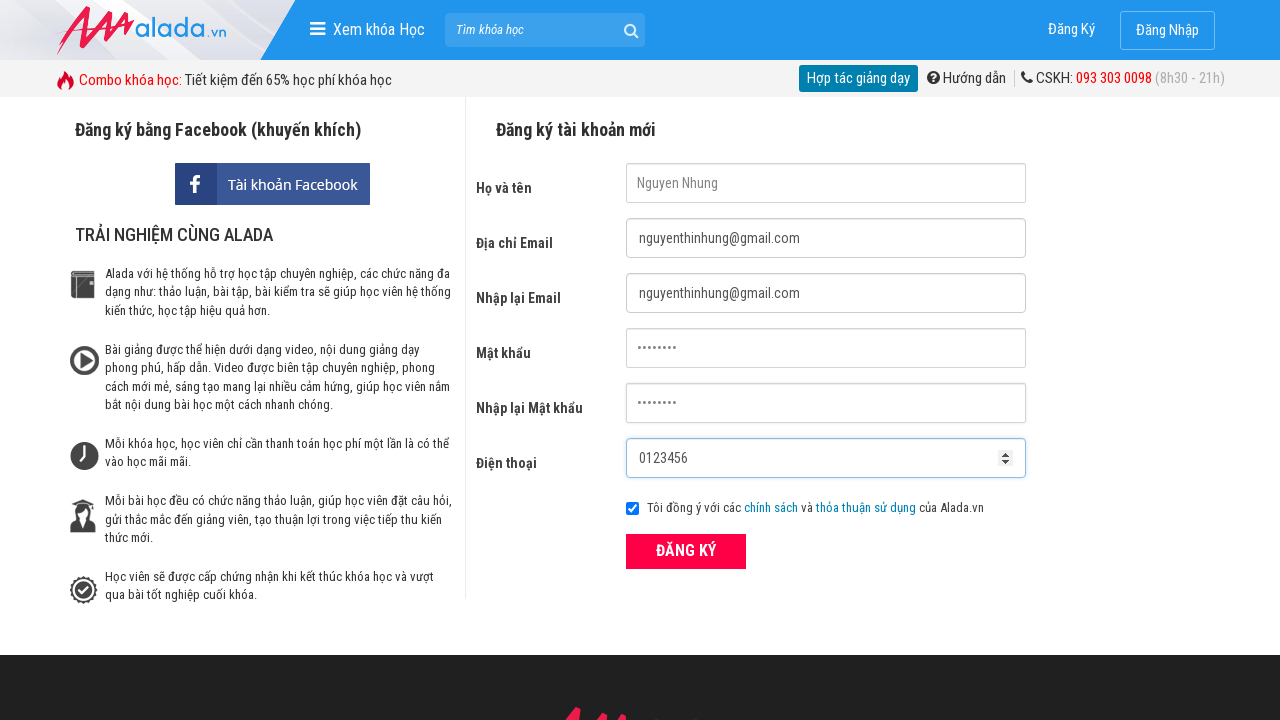

Clicked submit button to trigger form validation at (686, 551) on button[type='submit']
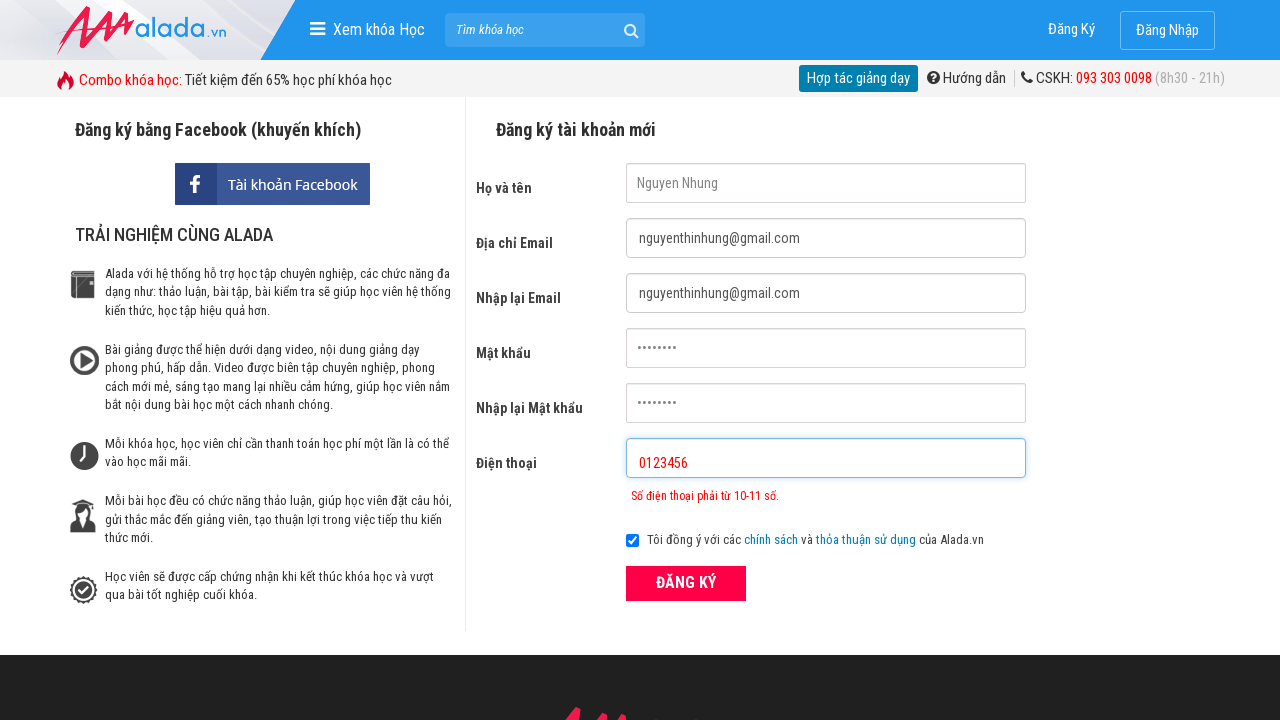

Phone number error message appeared on form
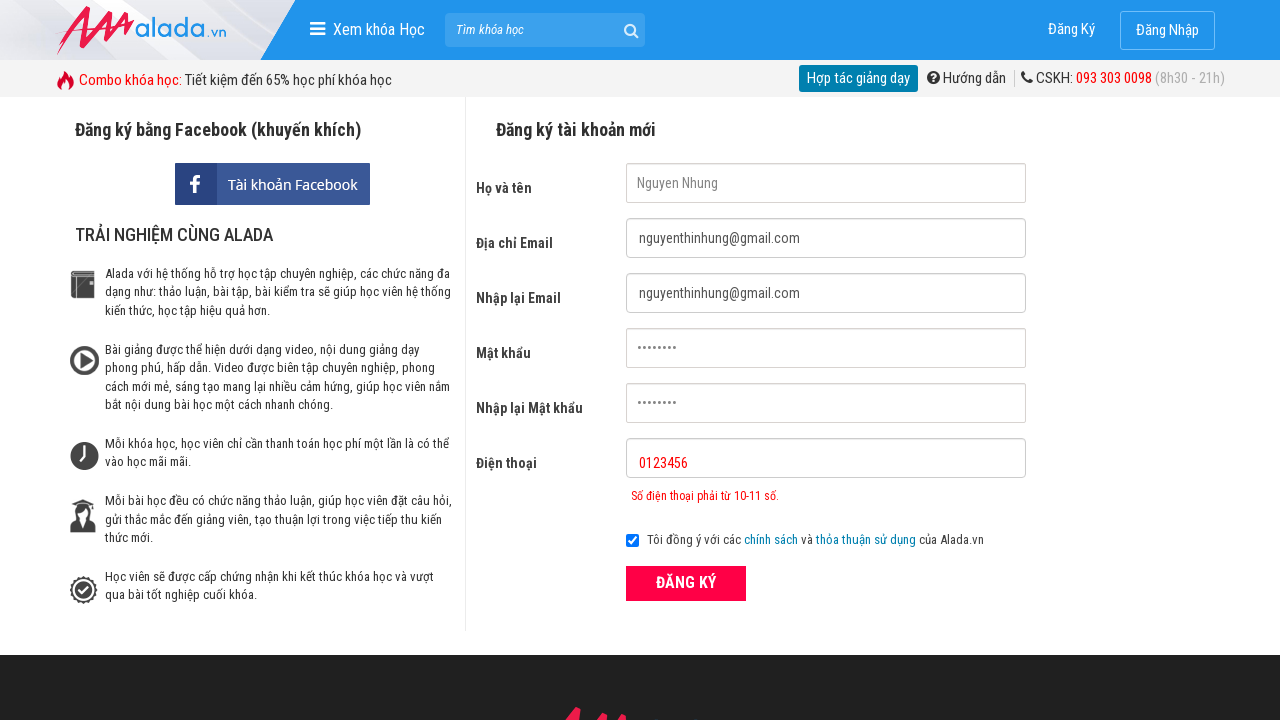

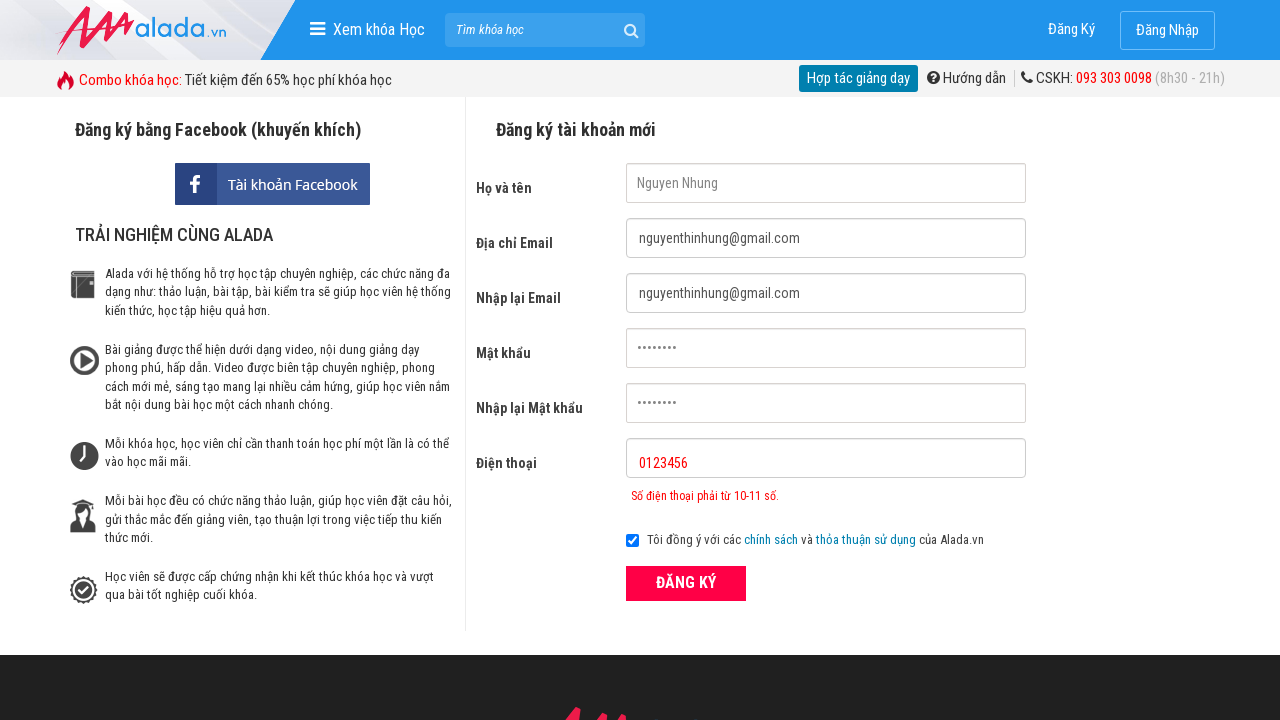